Navigates to COVID-19 India website and extracts data for Tamil Nadu state

Starting URL: https://www.covid19india.org/

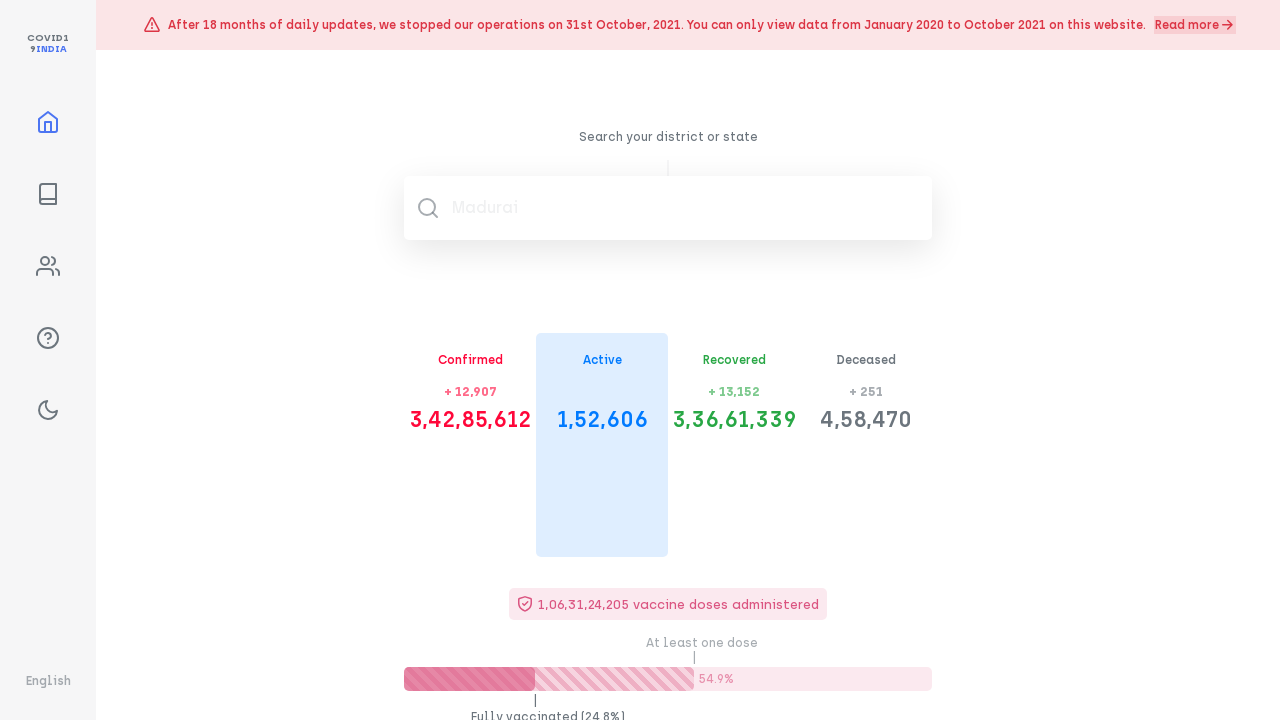

Waited for Tamil Nadu state data to load
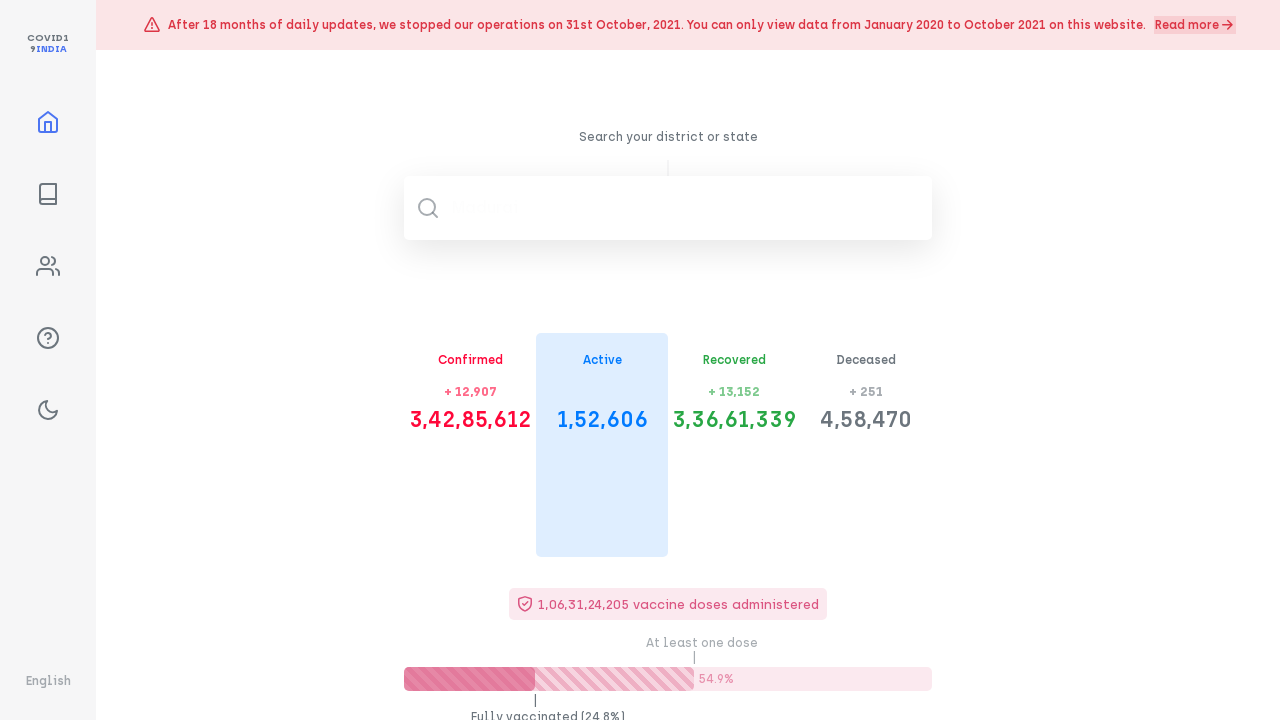

Verified Tamil Nadu statistics are visible
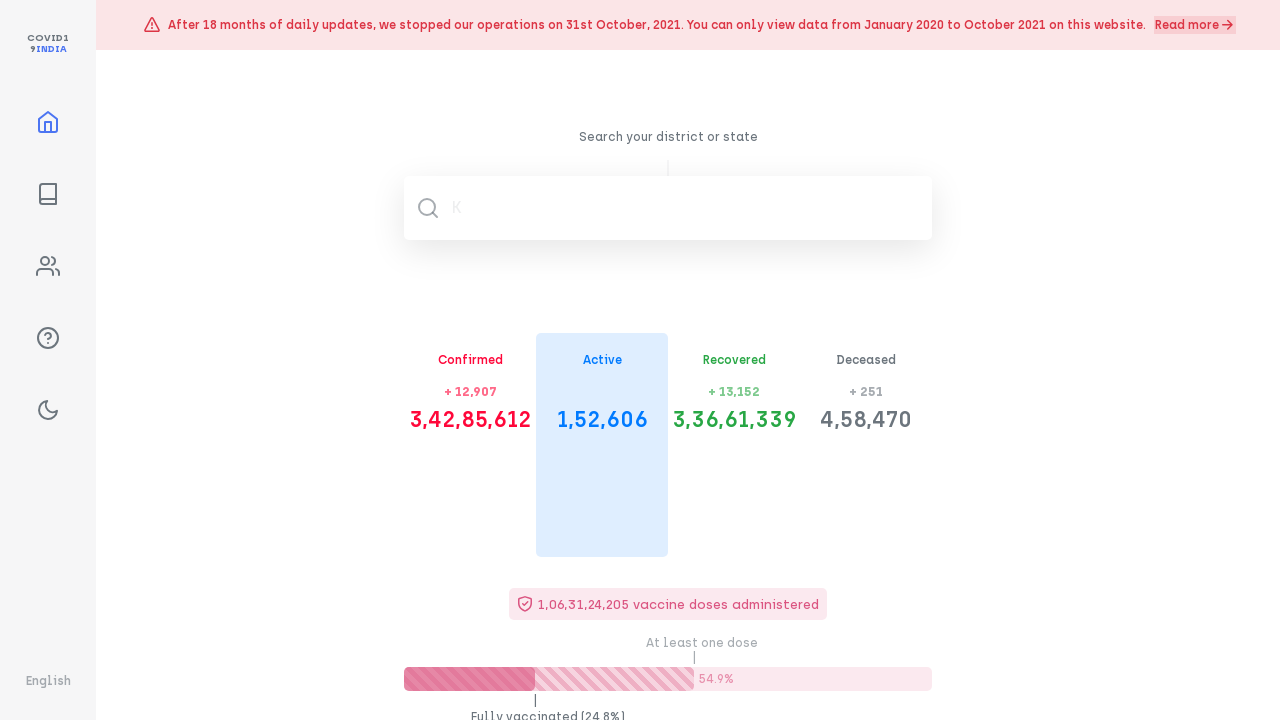

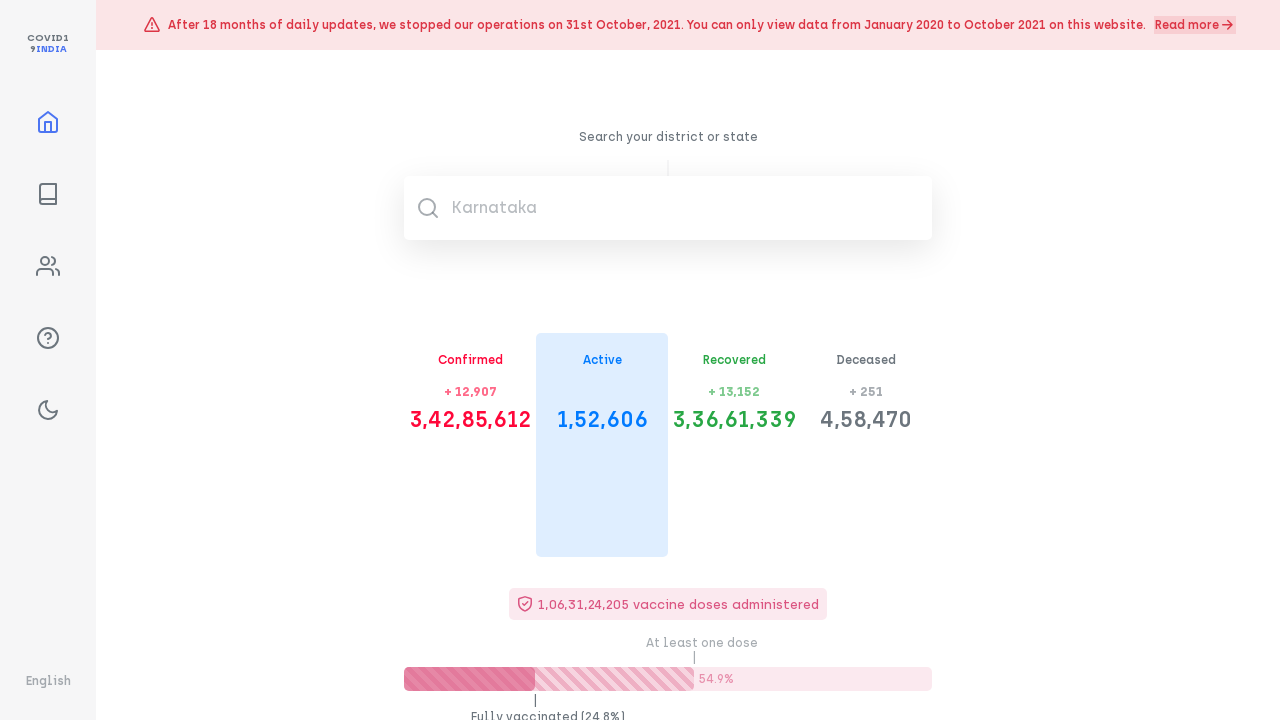